Tests horizontal slider by pressing arrow keys to move the slider to a specific position

Starting URL: https://the-internet.herokuapp.com/horizontal_slider

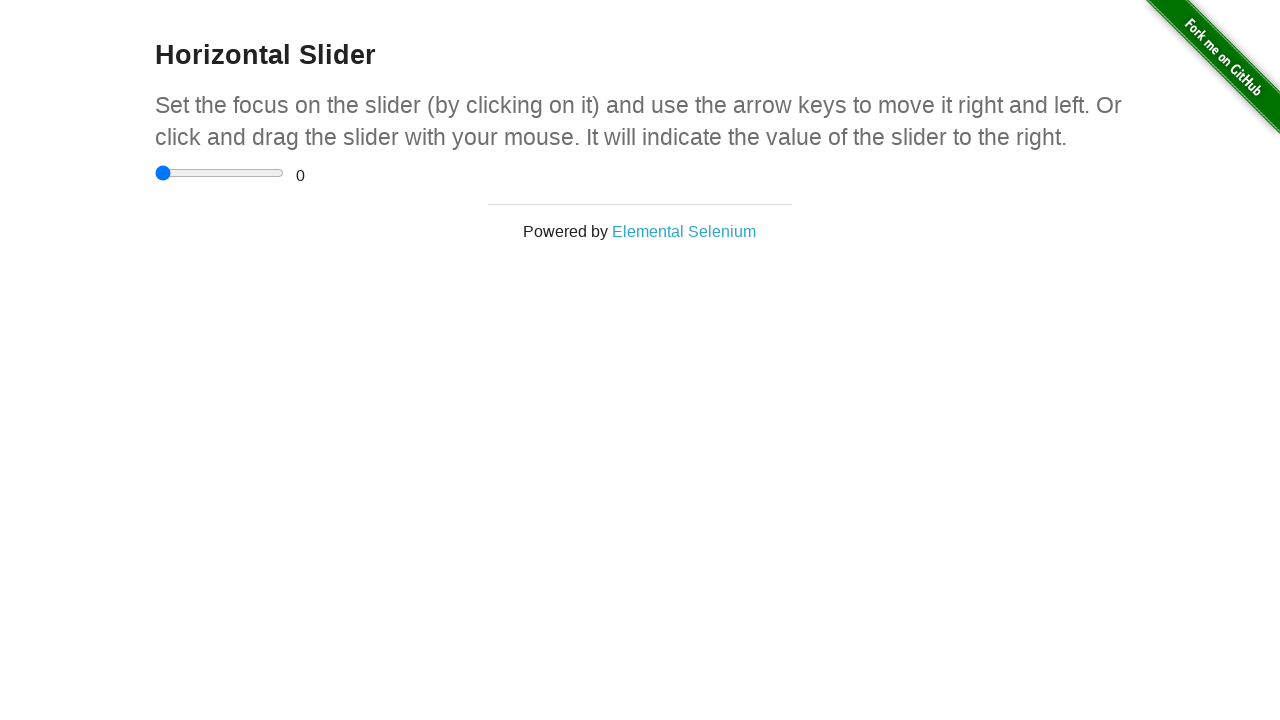

Focused on the horizontal slider input element on input[type="range"]
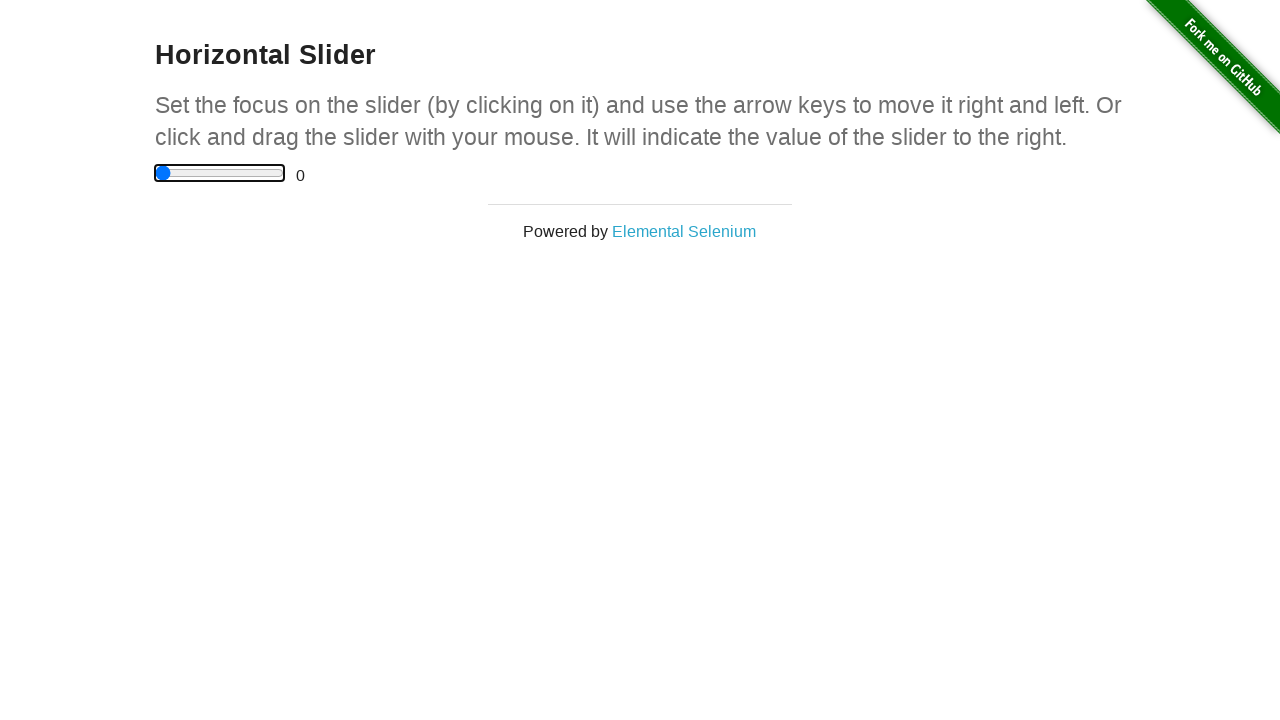

Pressed ArrowRight key to move slider (press 1 of 4) on input[type="range"]
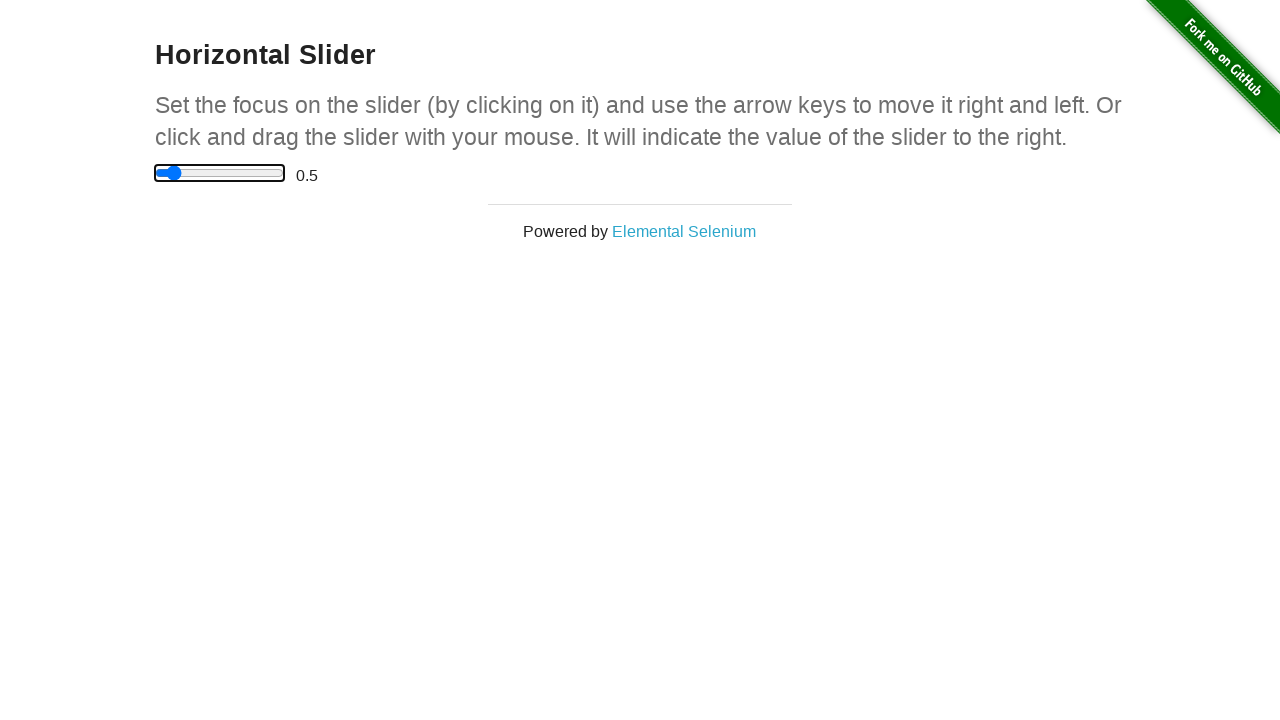

Pressed ArrowRight key to move slider (press 2 of 4) on input[type="range"]
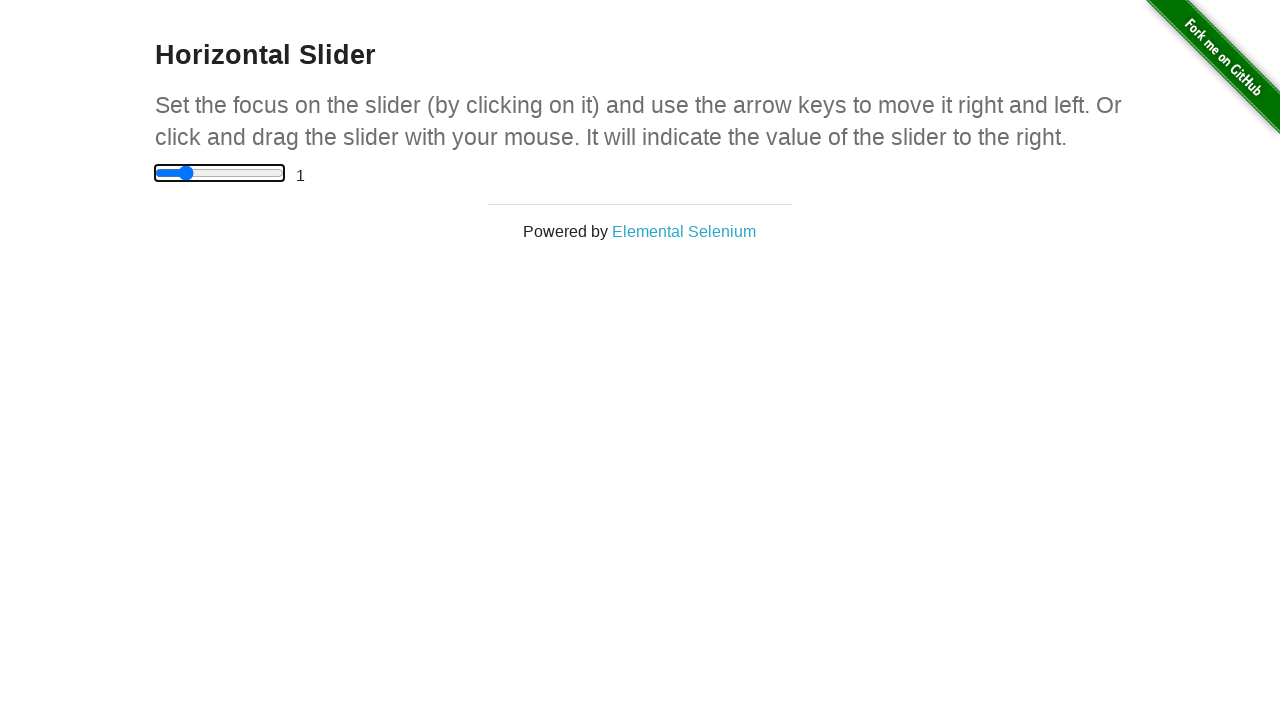

Pressed ArrowRight key to move slider (press 3 of 4) on input[type="range"]
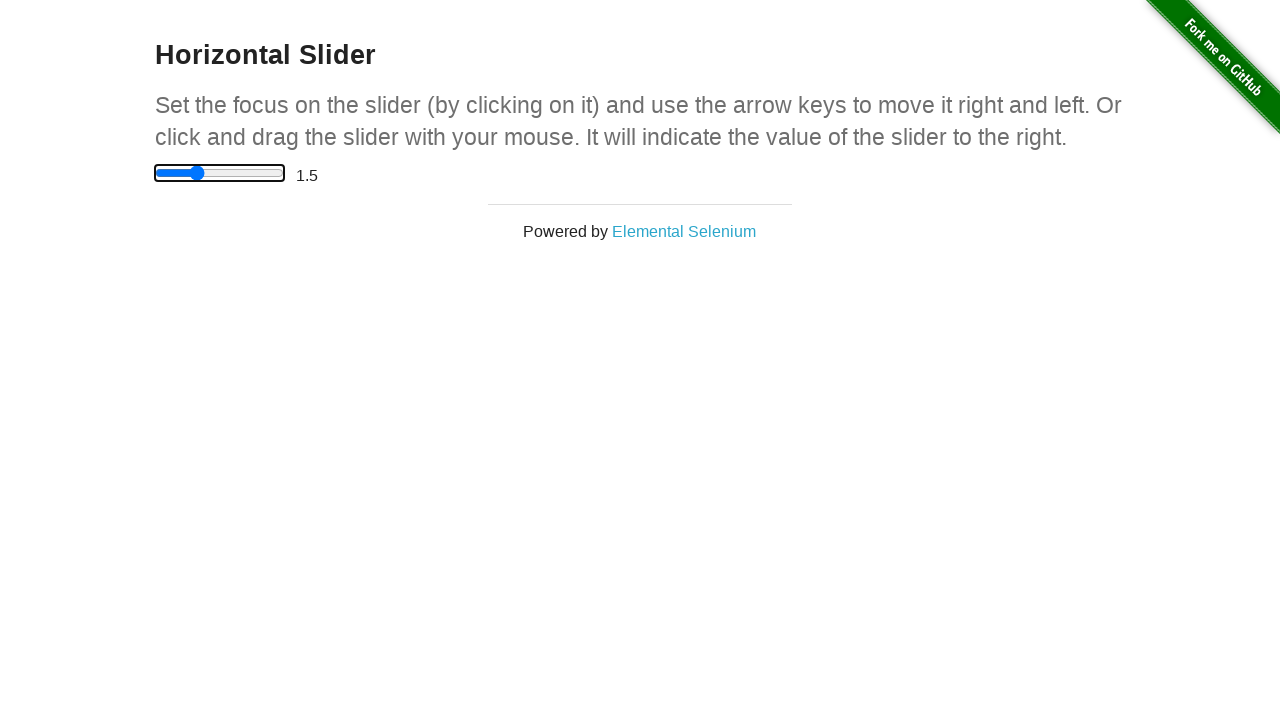

Pressed ArrowRight key to move slider (press 4 of 4) on input[type="range"]
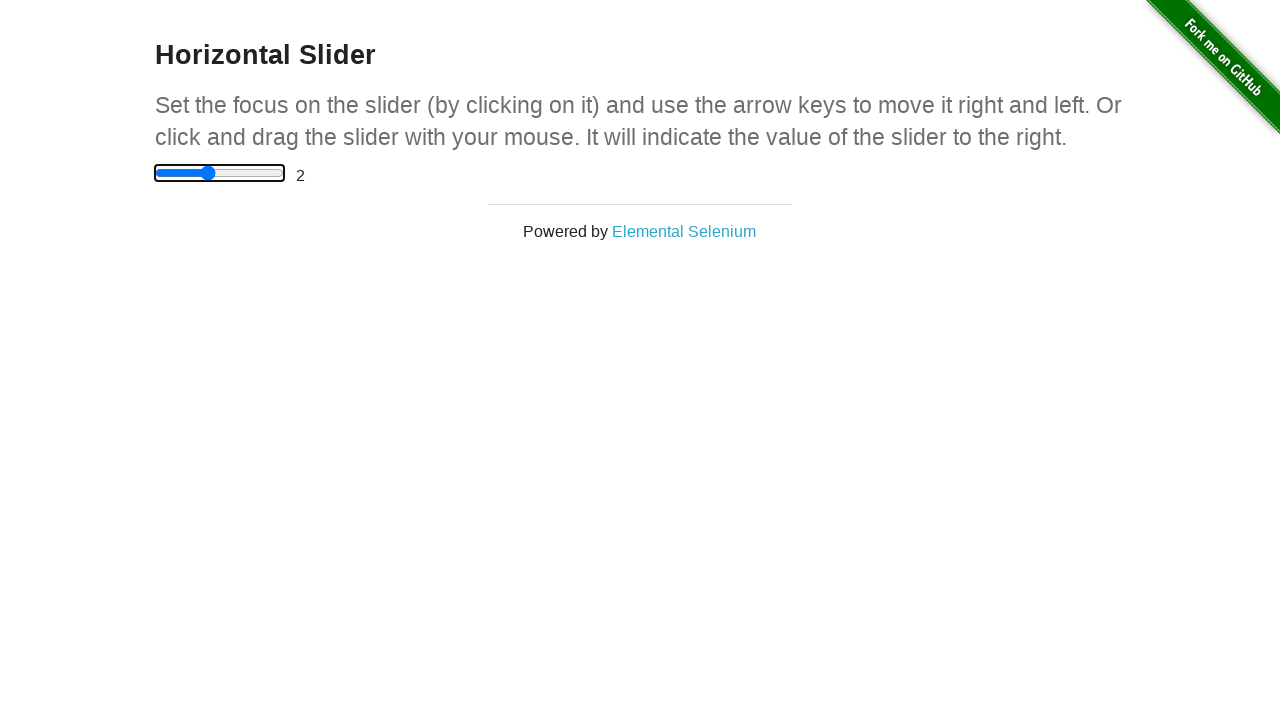

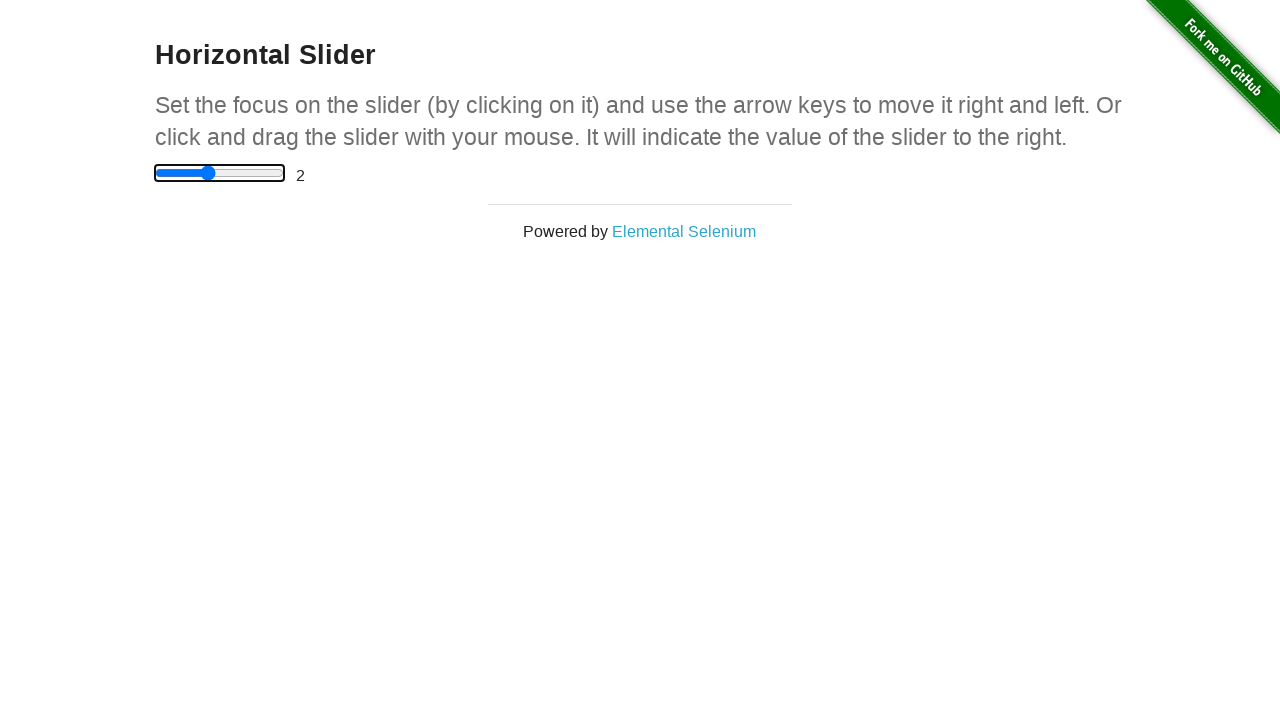